Navigates to LambdaTest homepage and waits for the page to fully load

Starting URL: http://lambdatest.com

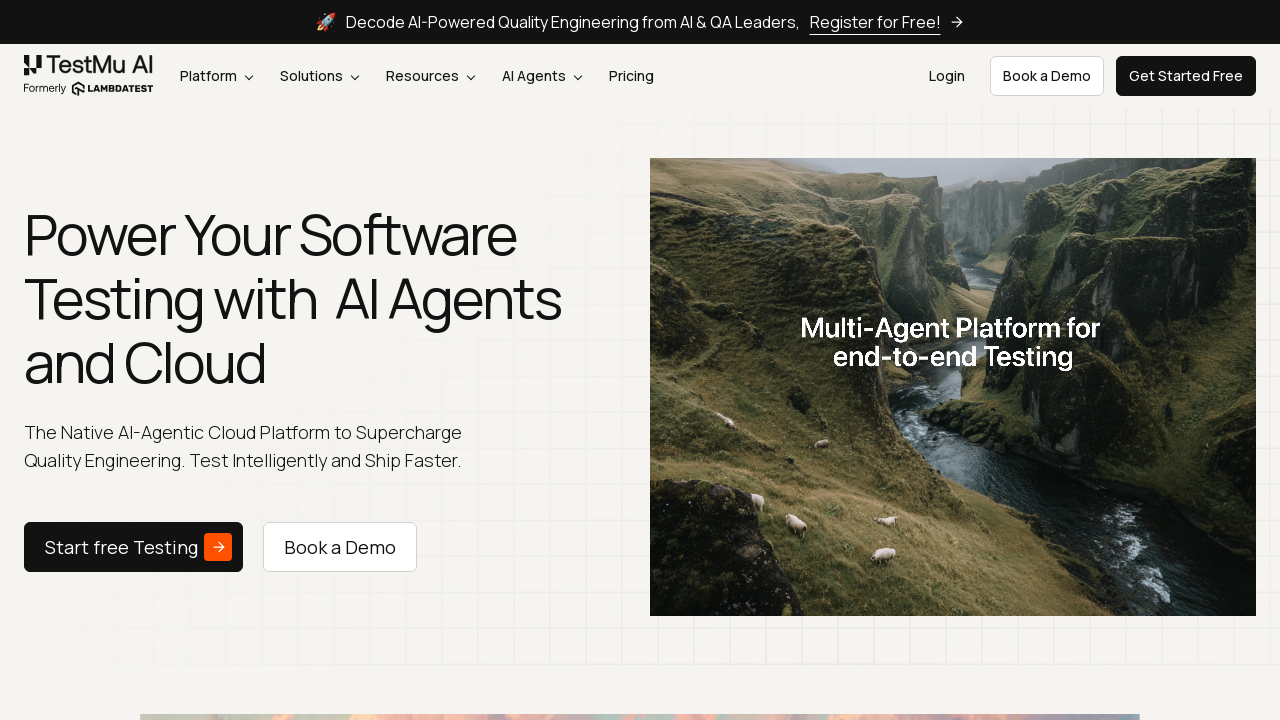

Waited for page DOM content loaded state
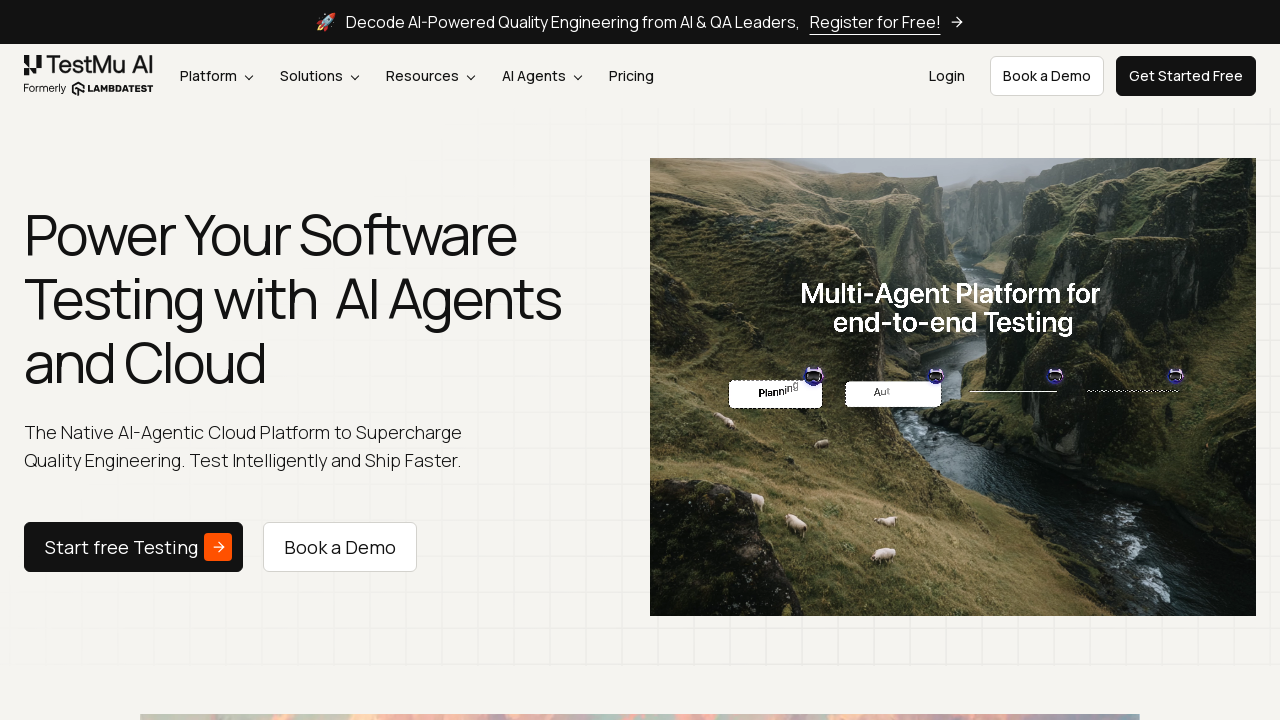

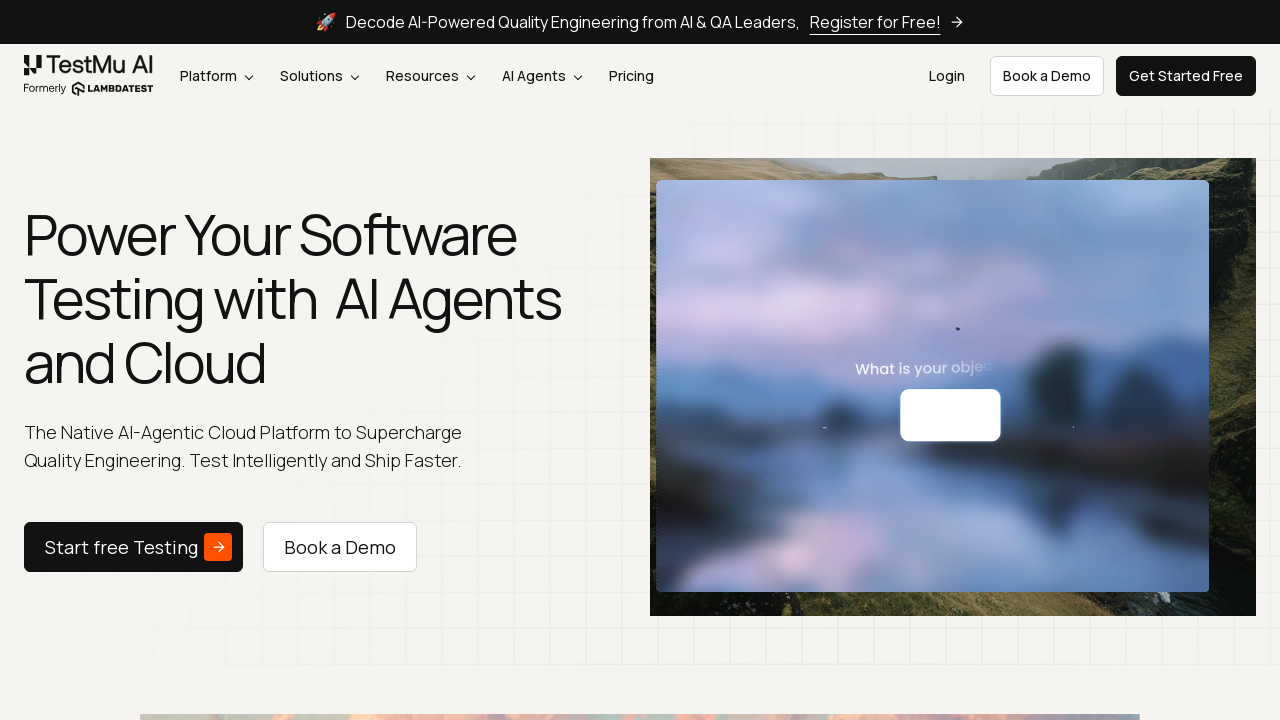